Tests valid login with performance_glitch_user credentials

Starting URL: https://www.saucedemo.com/

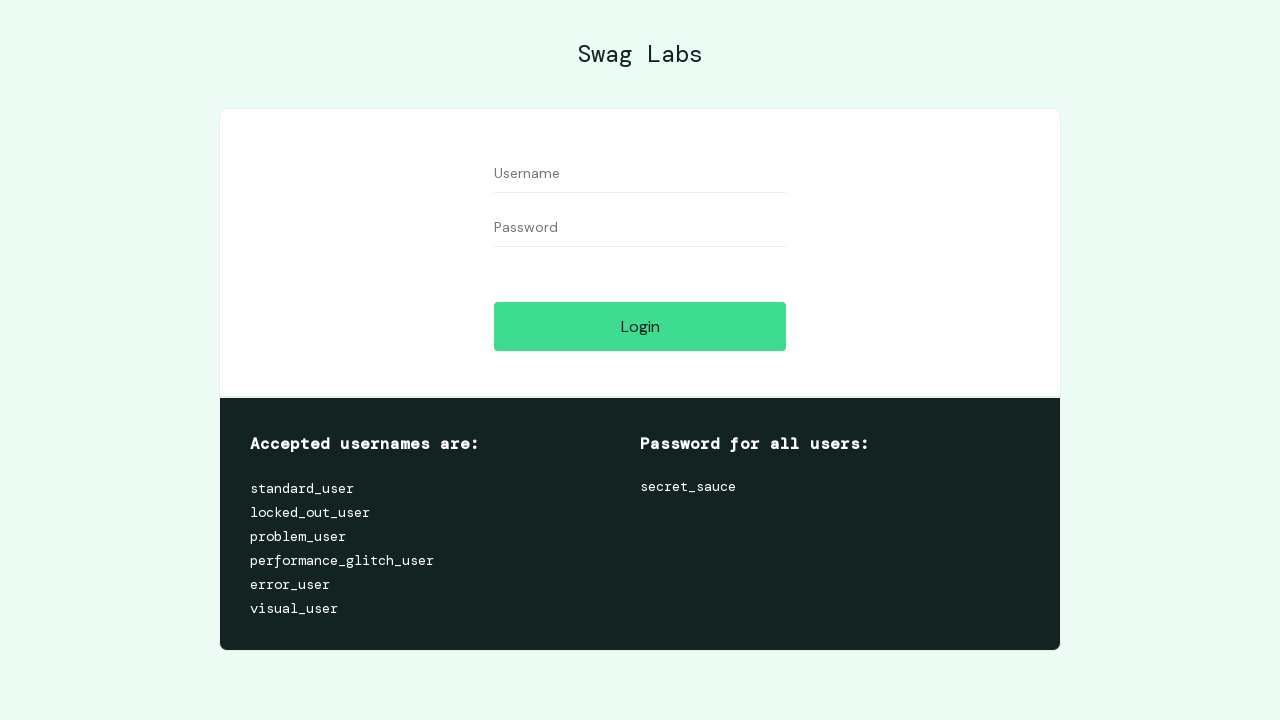

Filled username field with 'performance_glitch_user' on #user-name
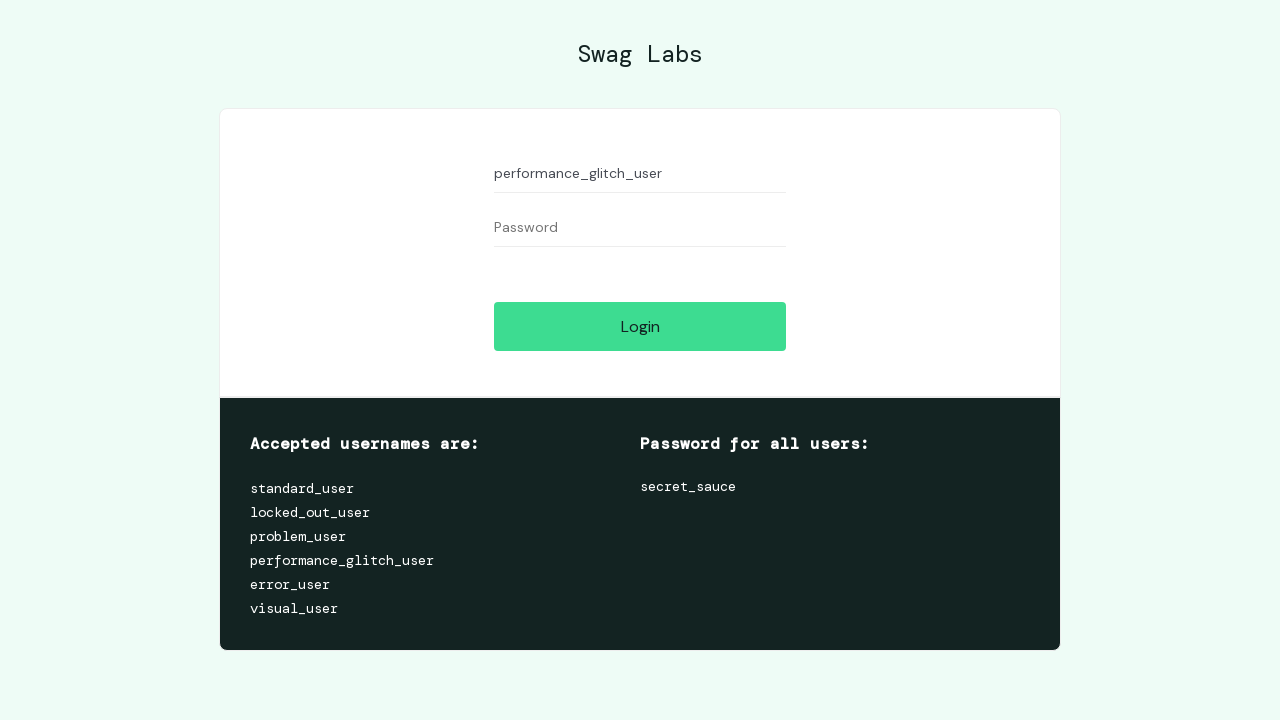

Filled password field with 'secret_sauce' on #password
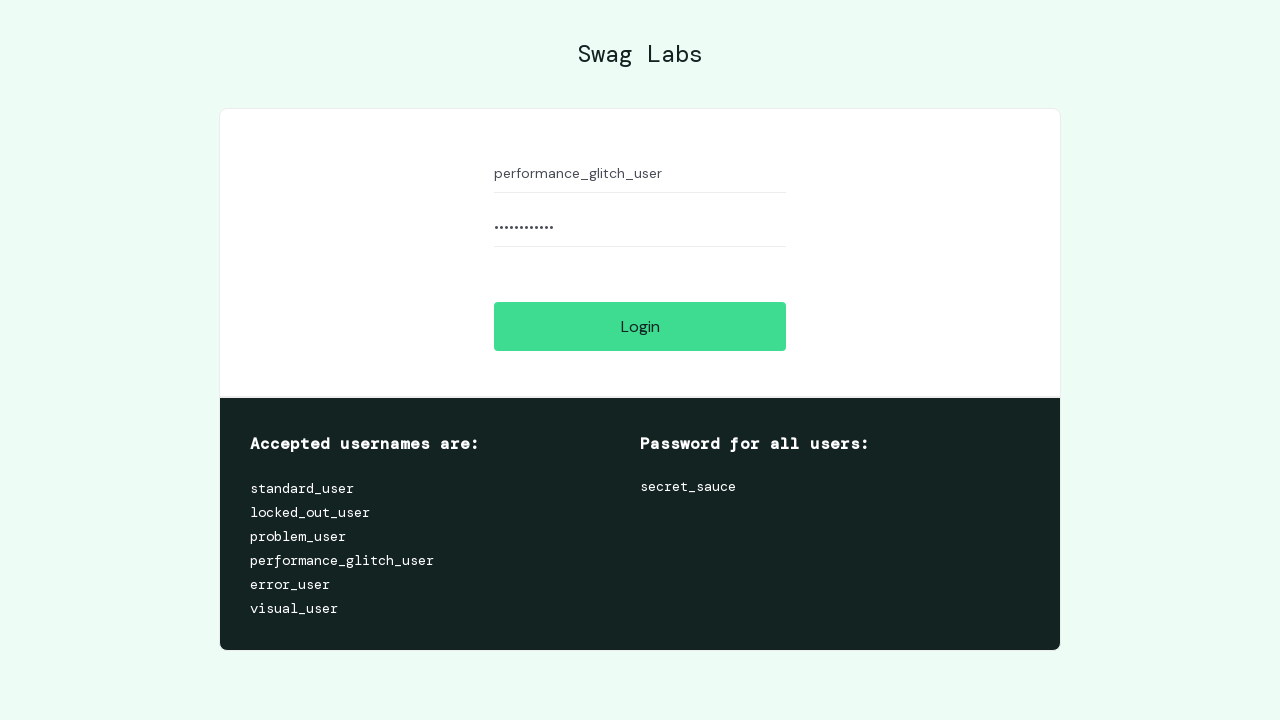

Clicked login button at (640, 326) on #login-button
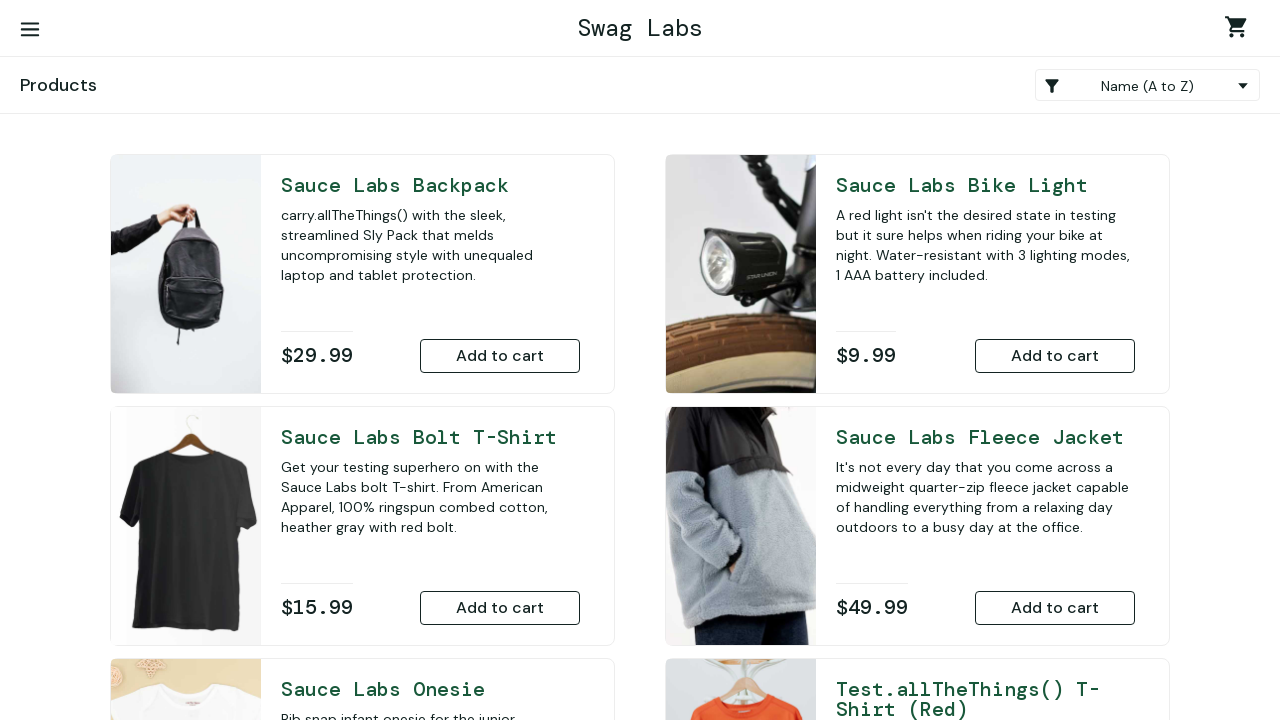

Login successful - navigated to inventory page
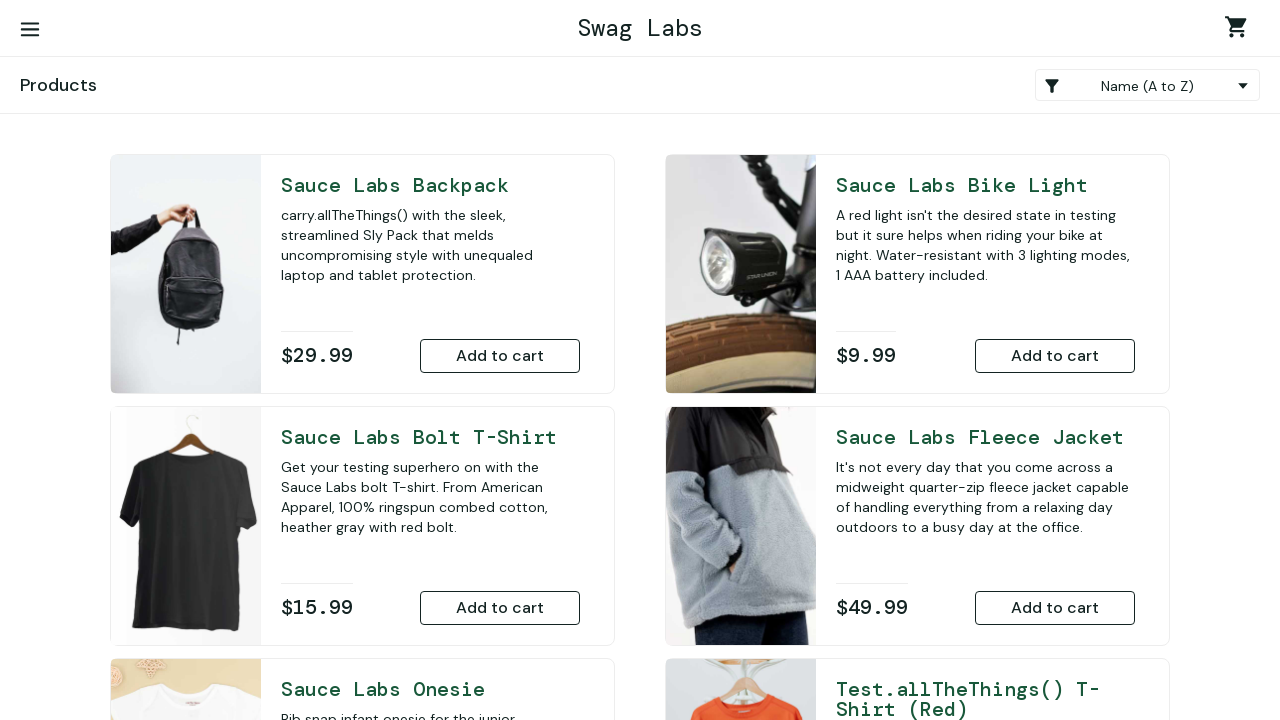

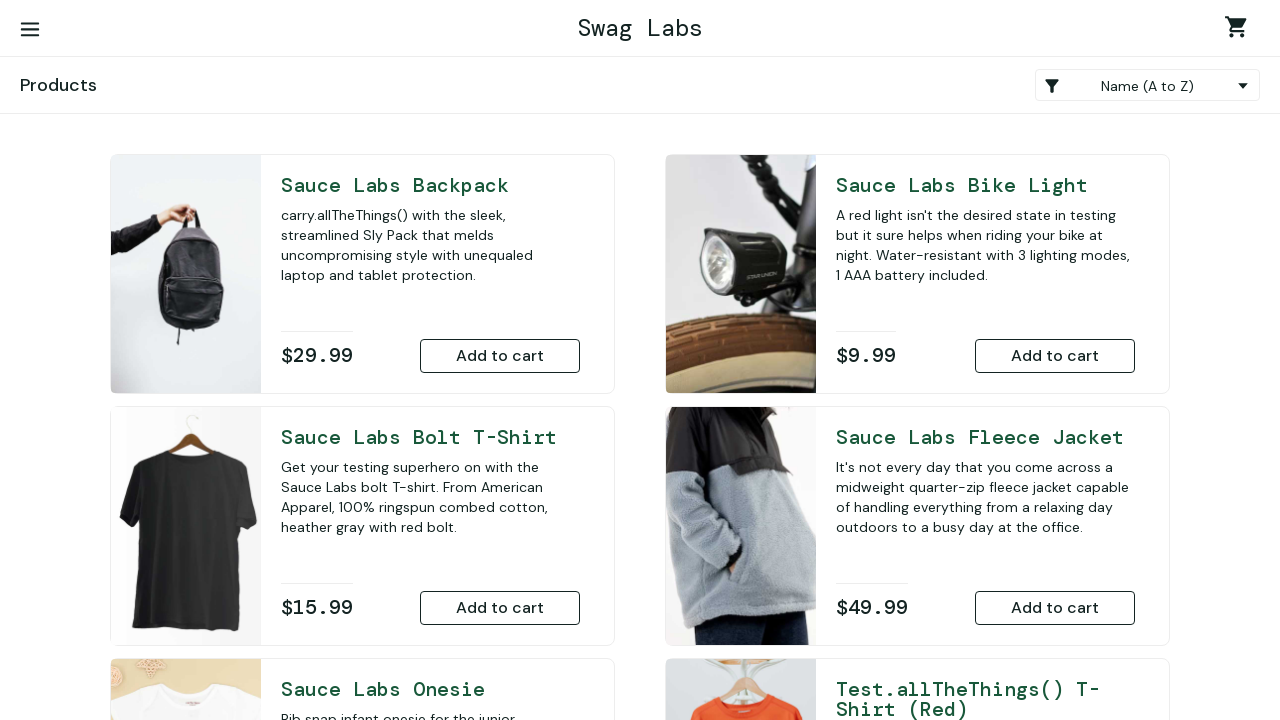